Tests right-click context menu functionality by performing a right-click on a designated area, handling the resulting alert, then clicking a link to open a new page and verifying the page content.

Starting URL: https://the-internet.herokuapp.com/context_menu

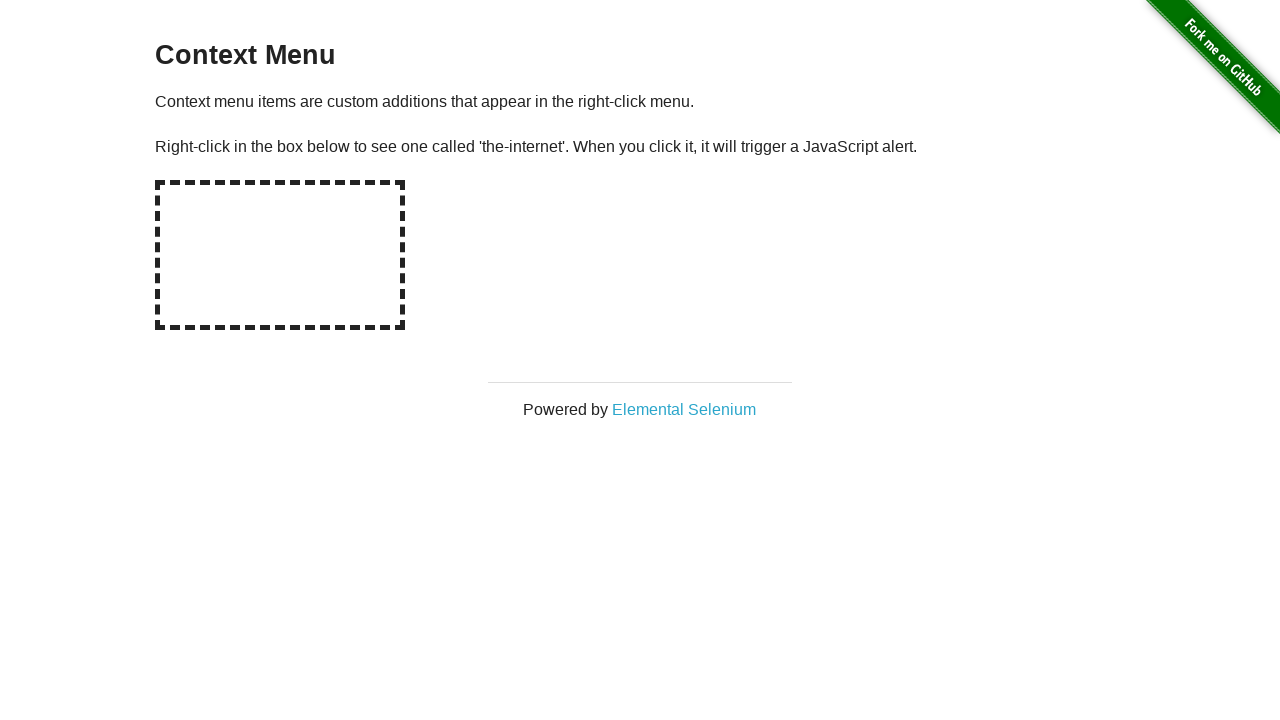

Right-clicked on the designated hot-spot area at (280, 255) on #hot-spot
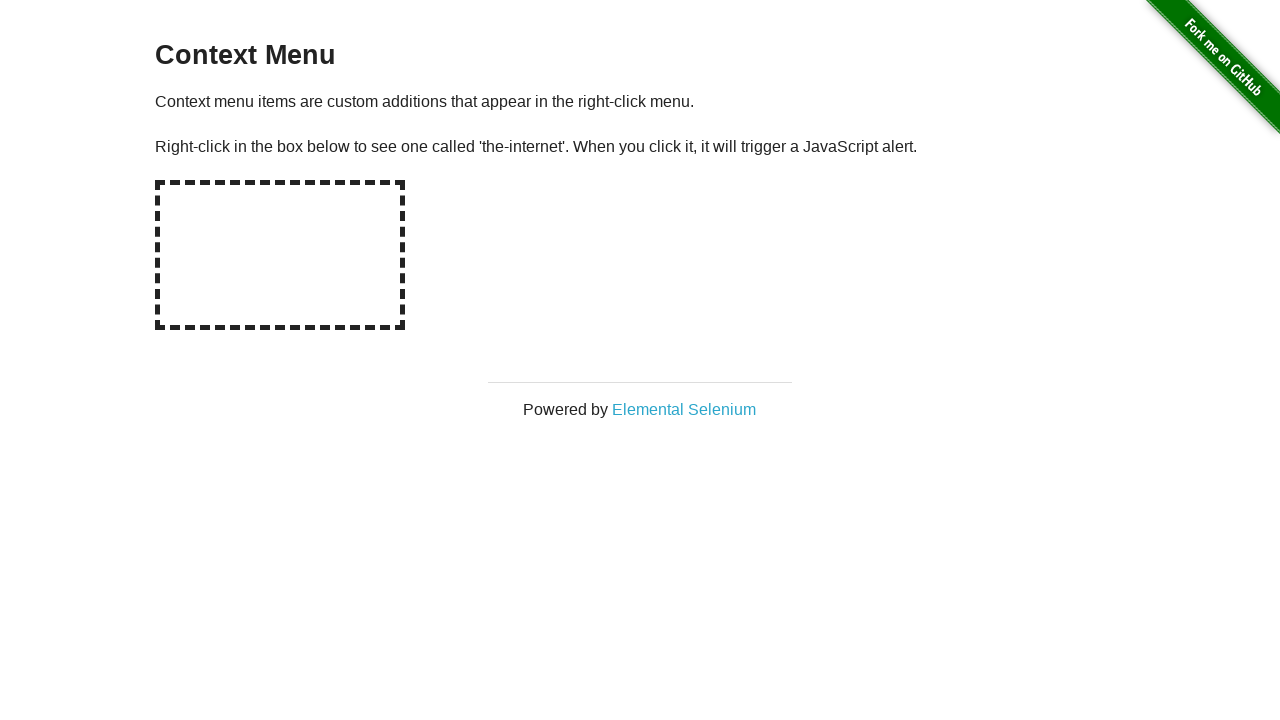

Retrieved alert text from window object
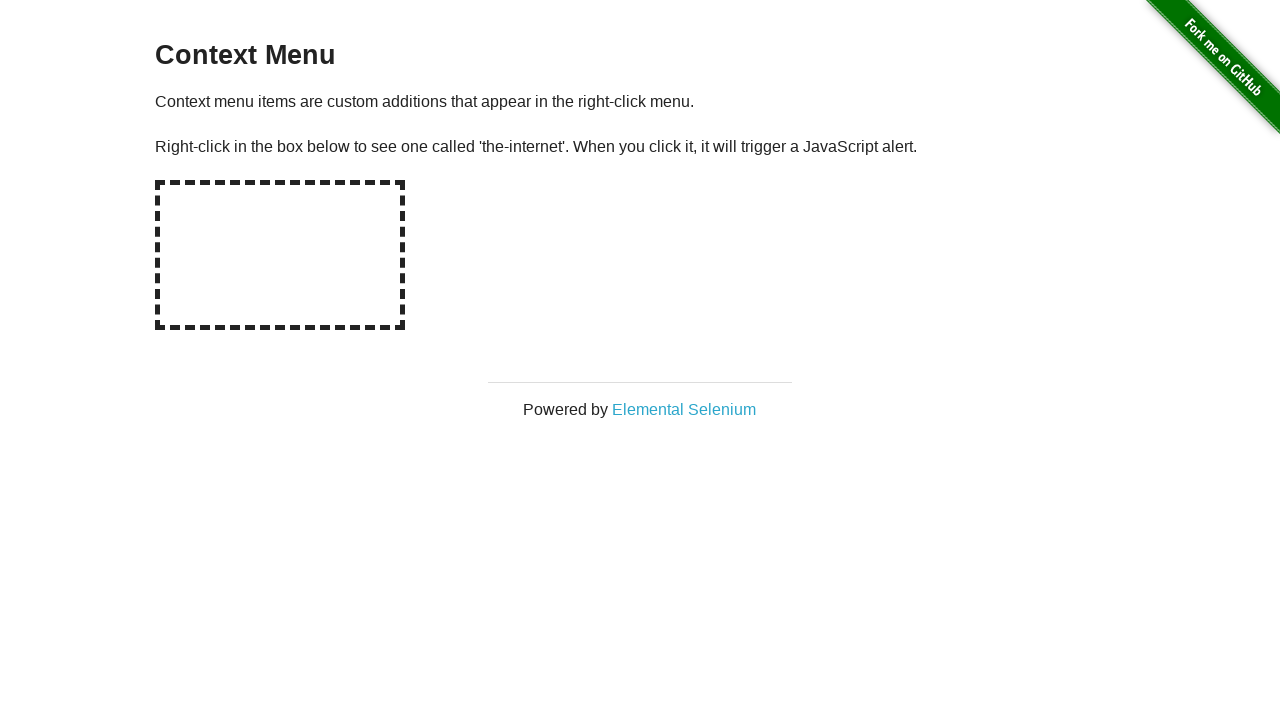

Set up dialog handler to accept alerts
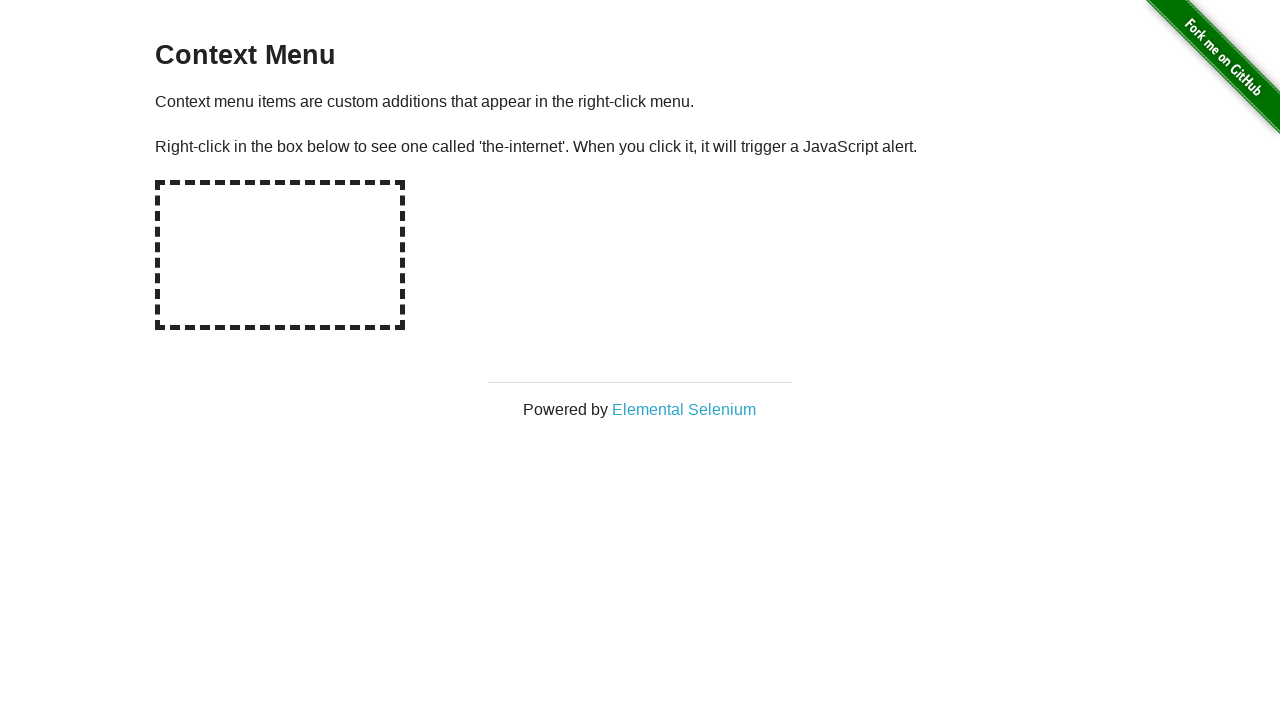

Initialized alertText variable in window object
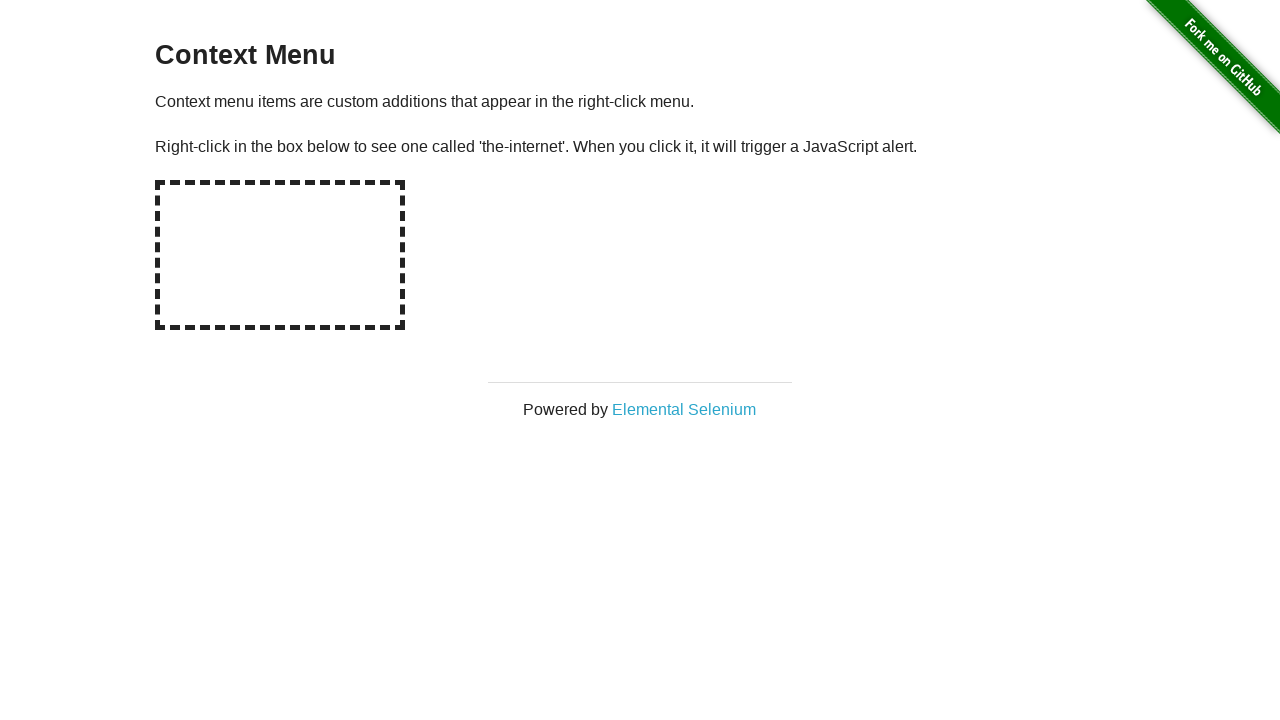

Set up dialog handler to verify and accept context menu alert
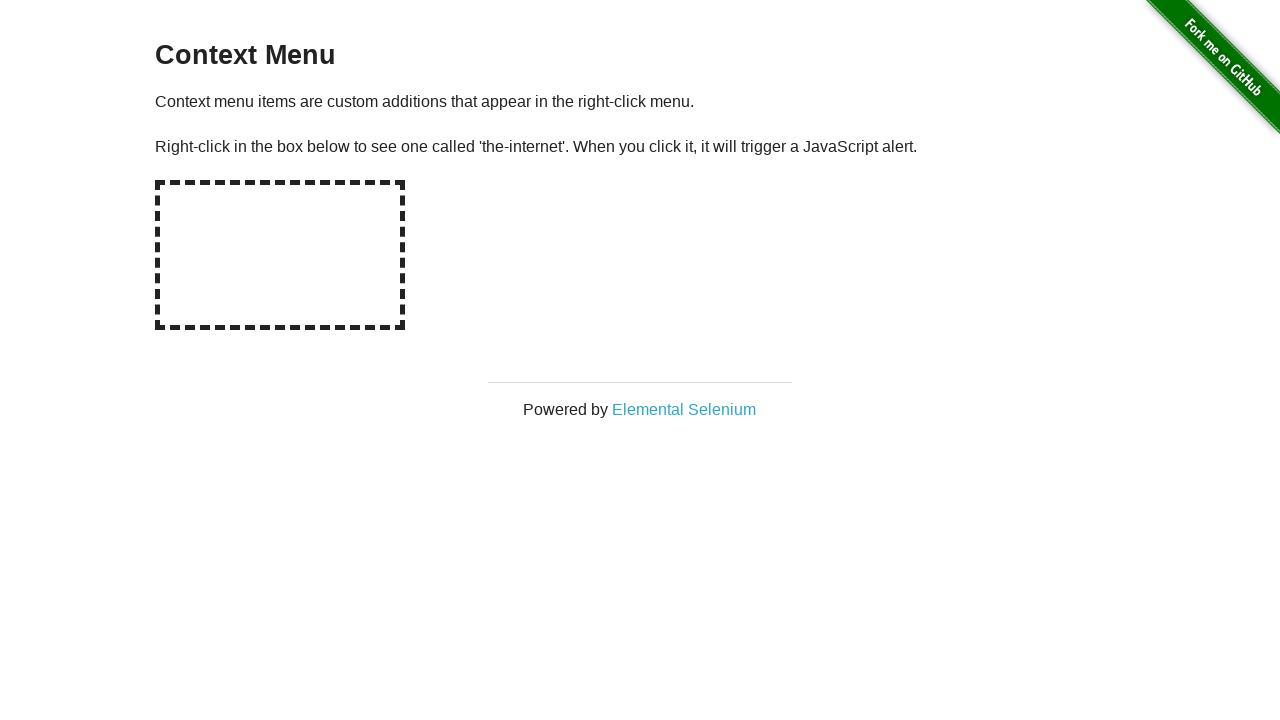

Right-clicked on hot-spot area again with dialog handler active at (280, 255) on #hot-spot
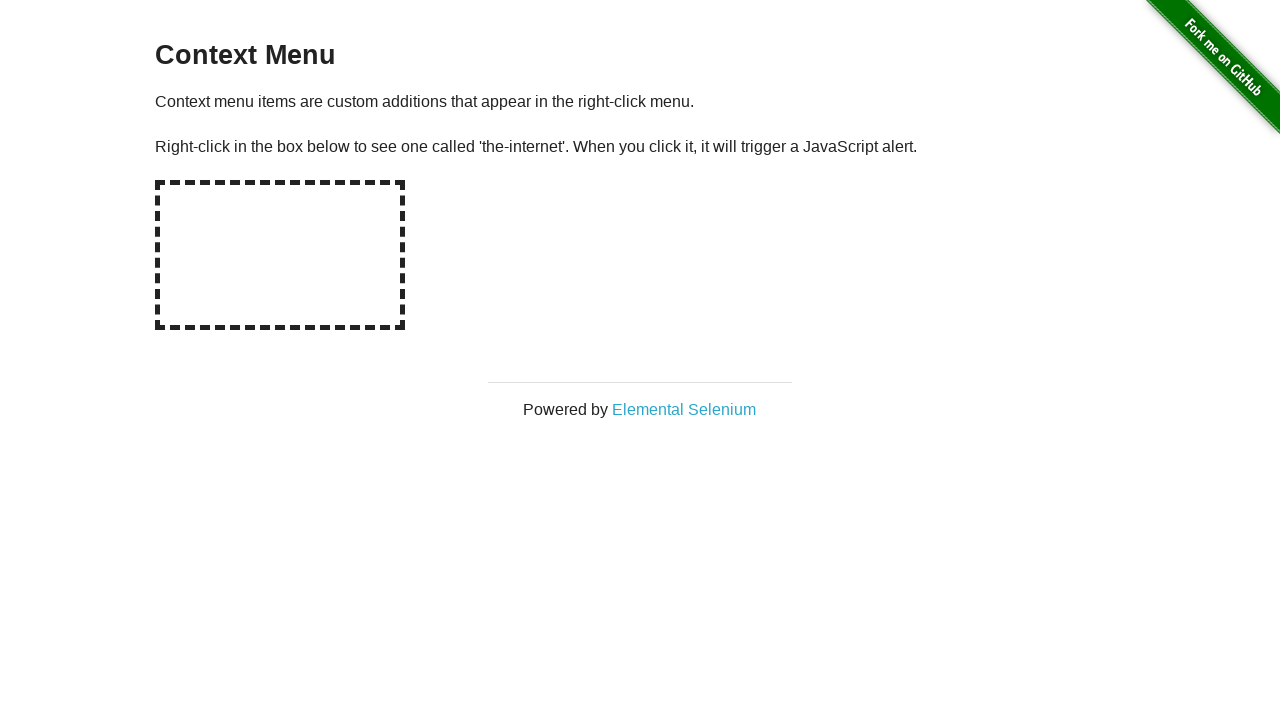

Clicked 'Elemental Selenium' link to open new page at (684, 409) on text=Elemental Selenium
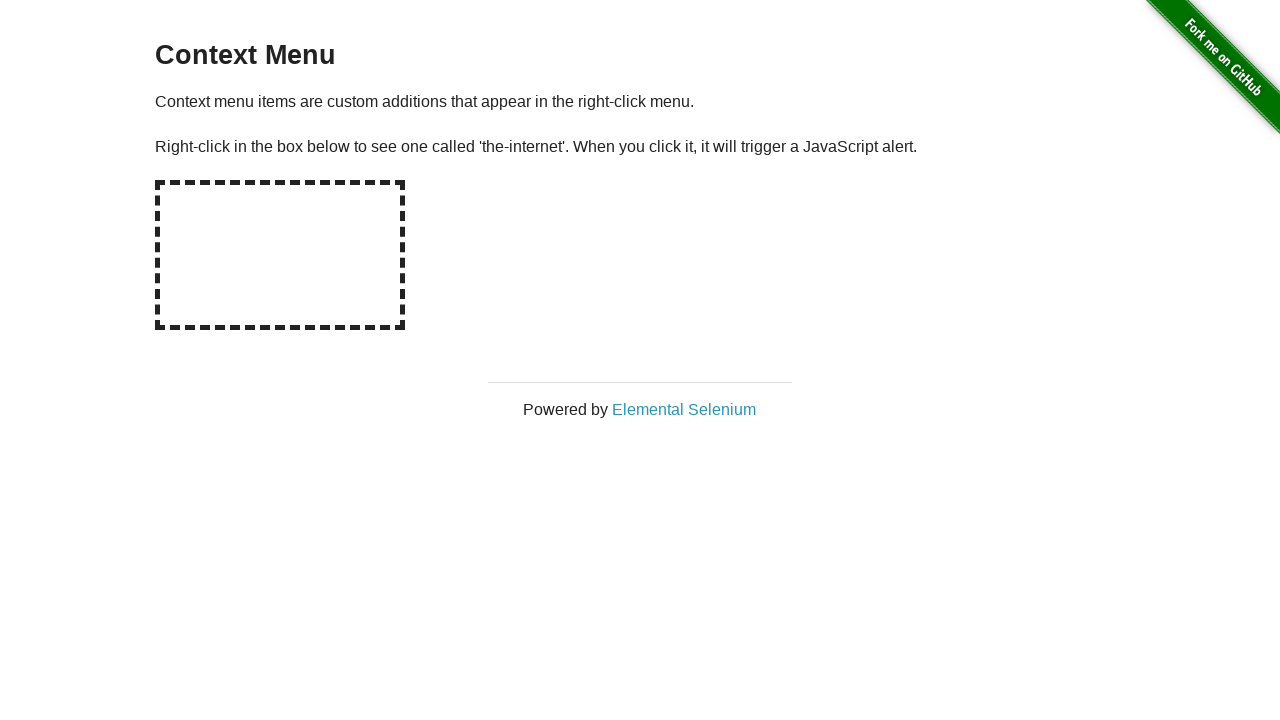

Switched to newly opened page
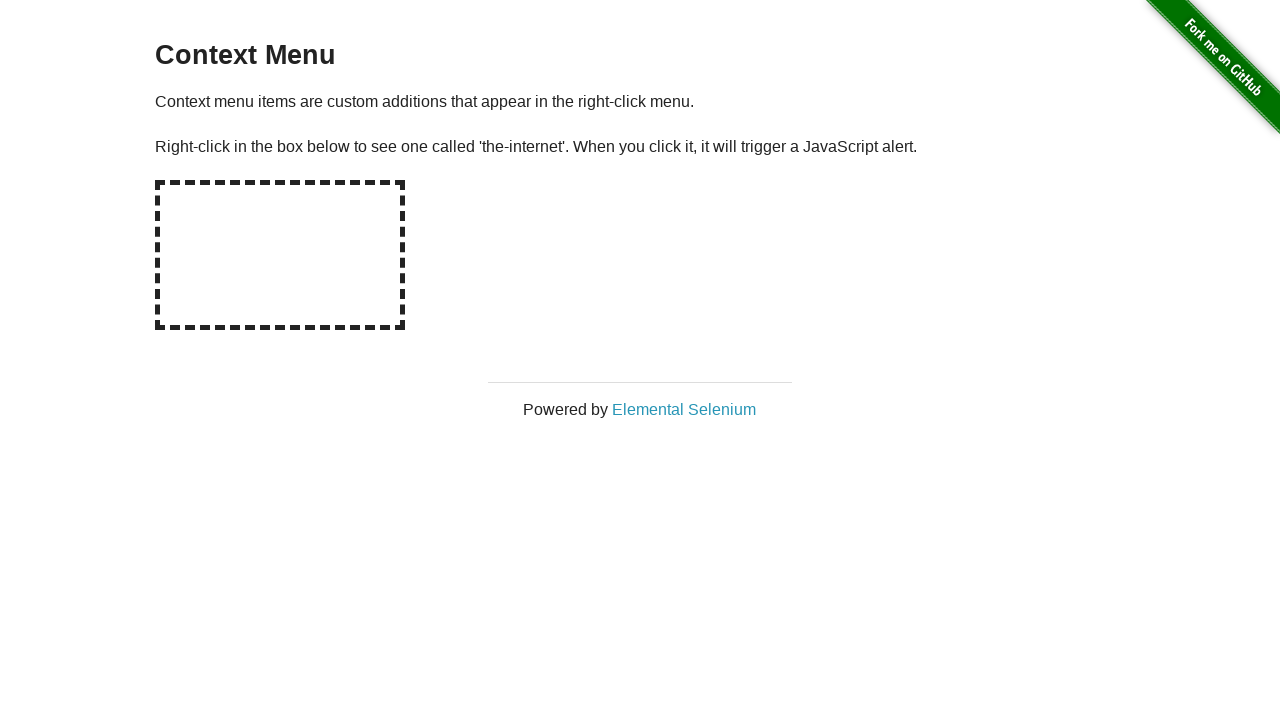

Waited for new page to finish loading
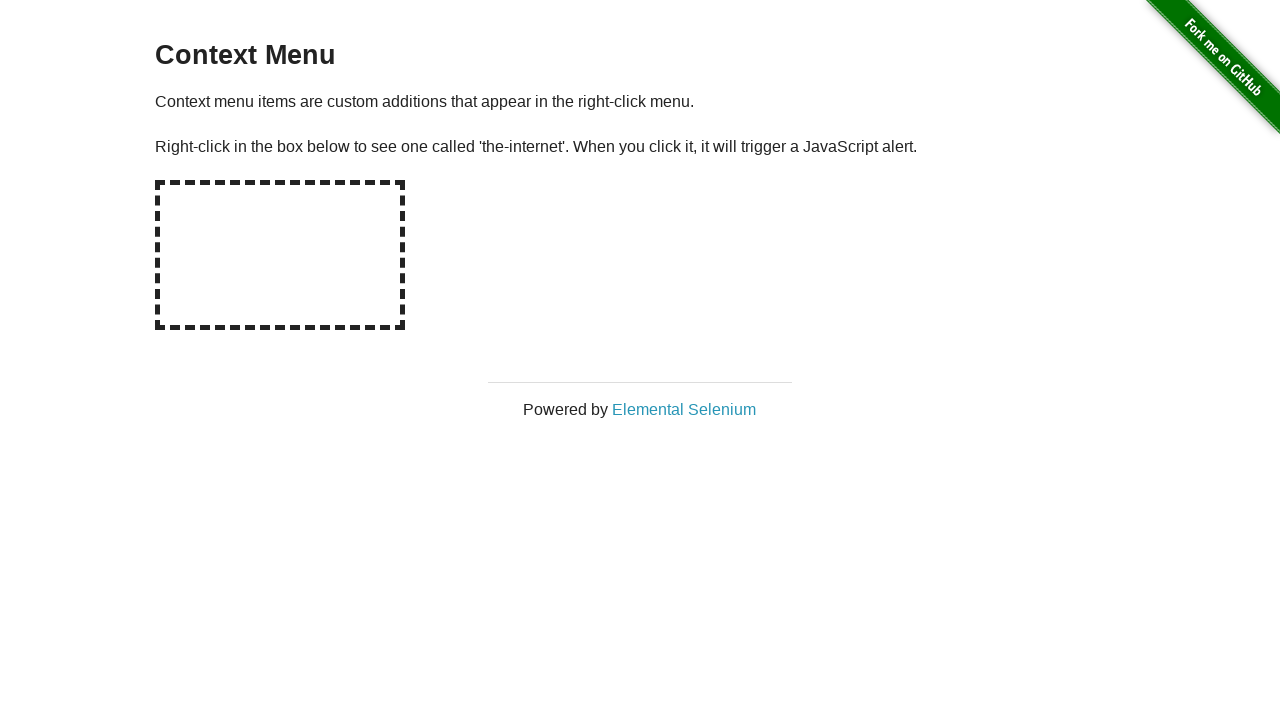

Retrieved h1 text content from new page
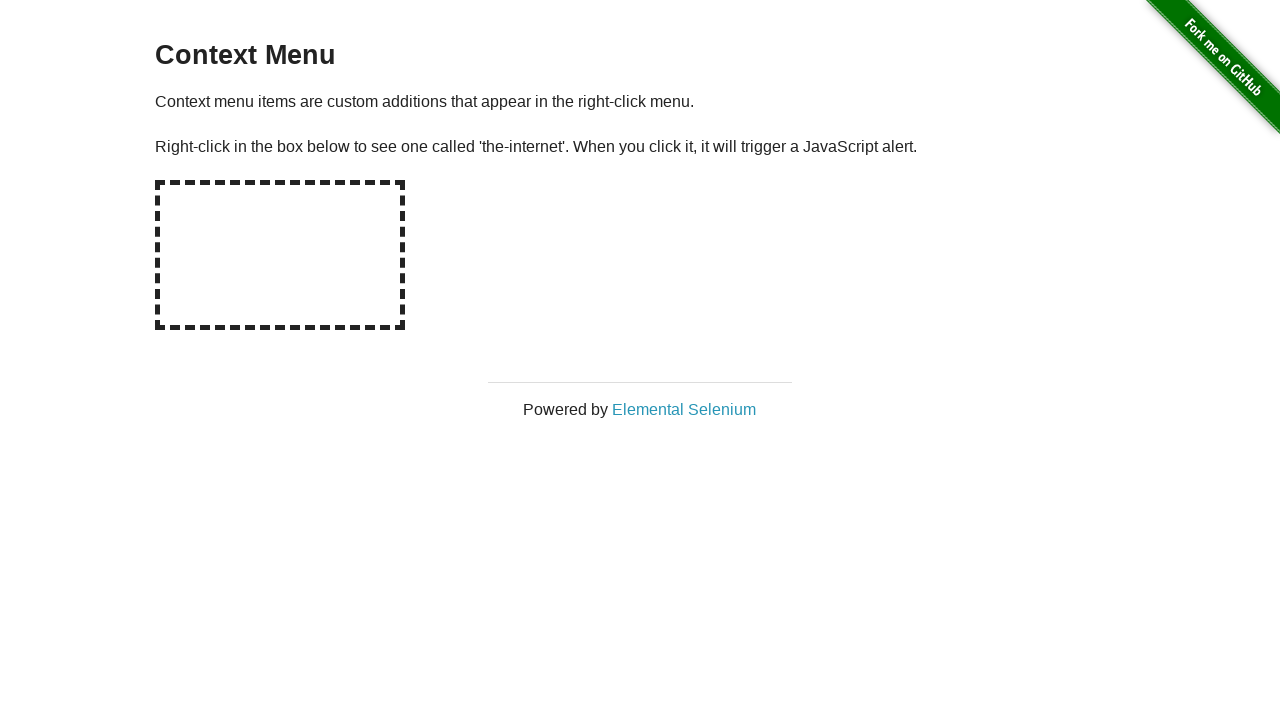

Verified h1 text matches 'Elemental Selenium'
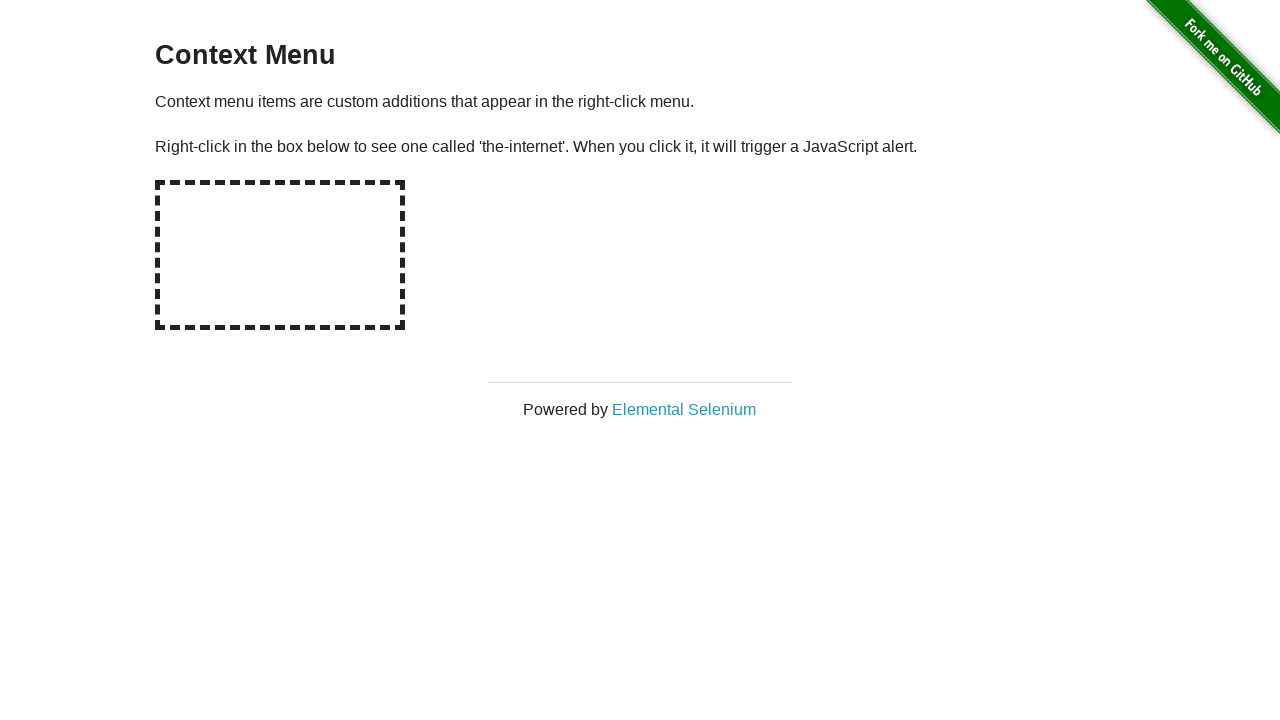

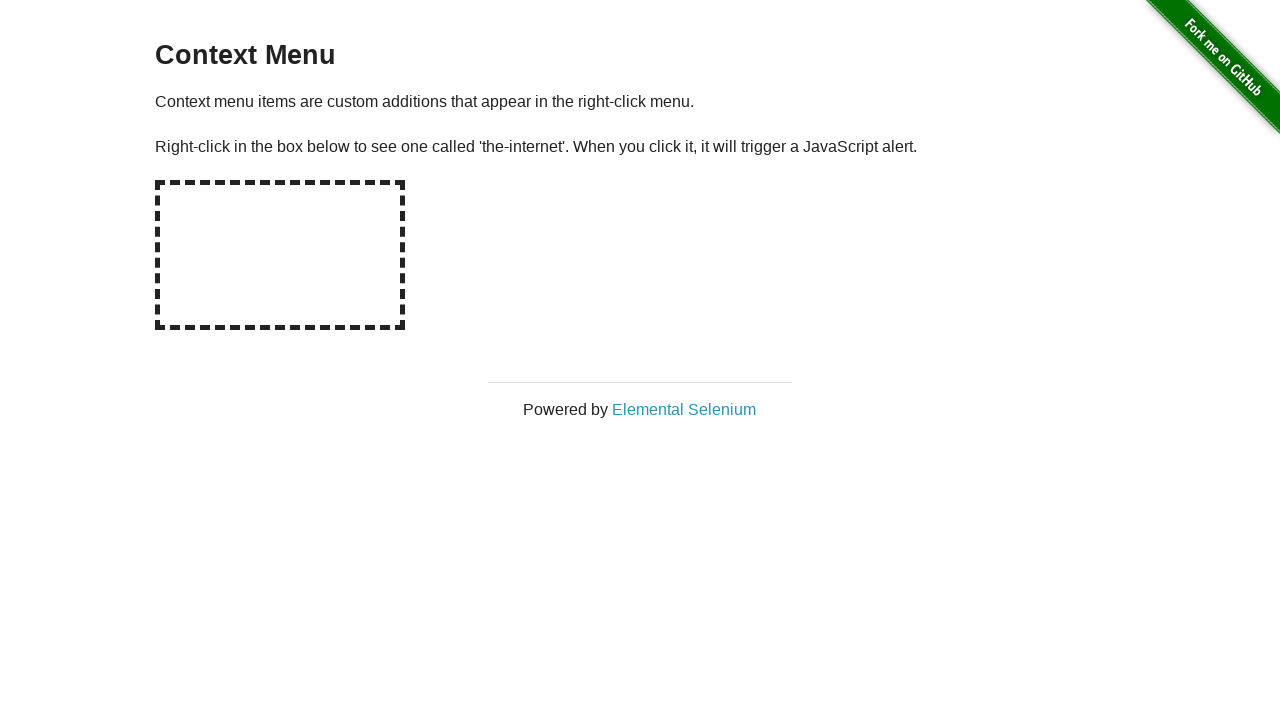